Selects a date by clearing and entering a new date in the date picker

Starting URL: https://demoqa.com/date-picker

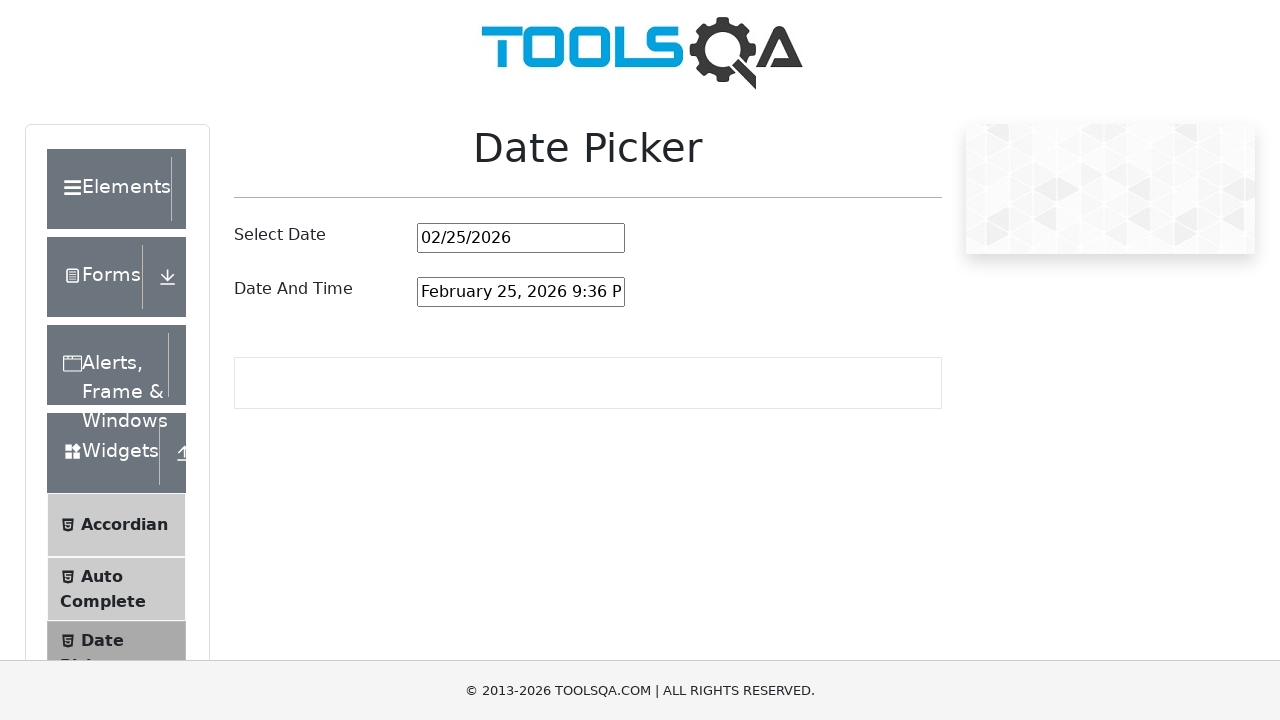

Clicked date picker input field at (521, 238) on #datePickerMonthYearInput
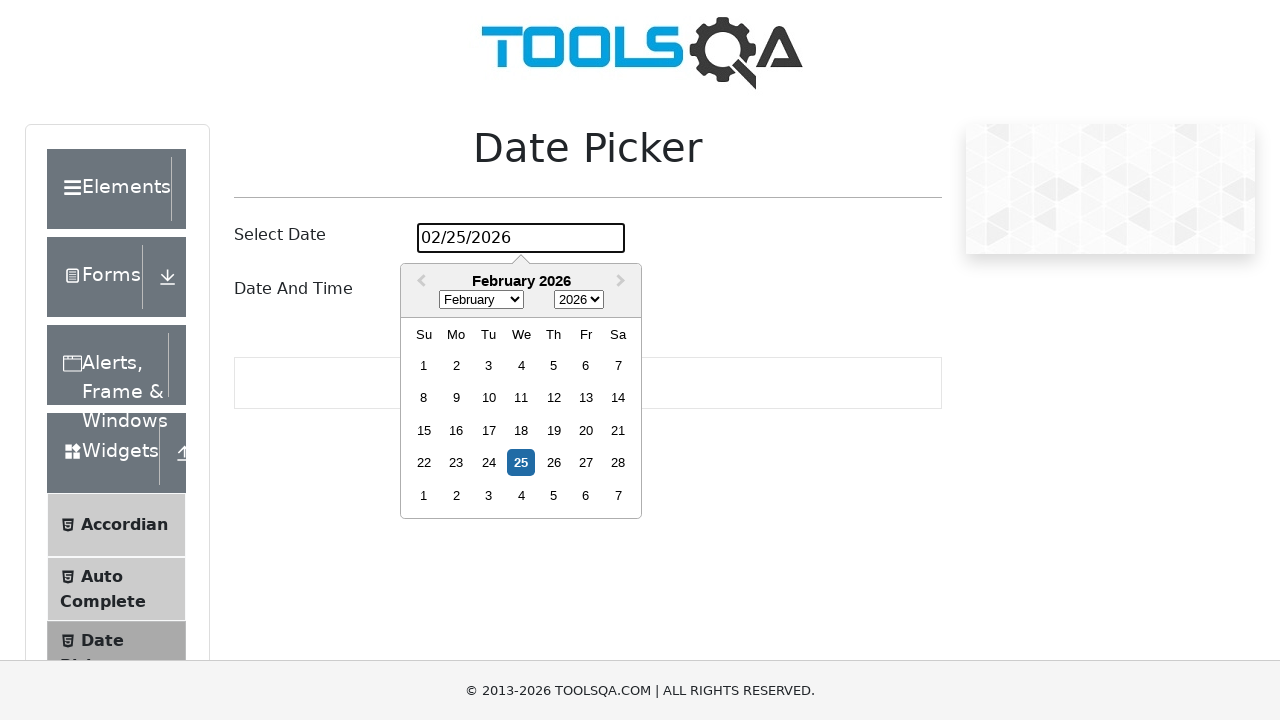

Cleared existing date from input field on #datePickerMonthYearInput
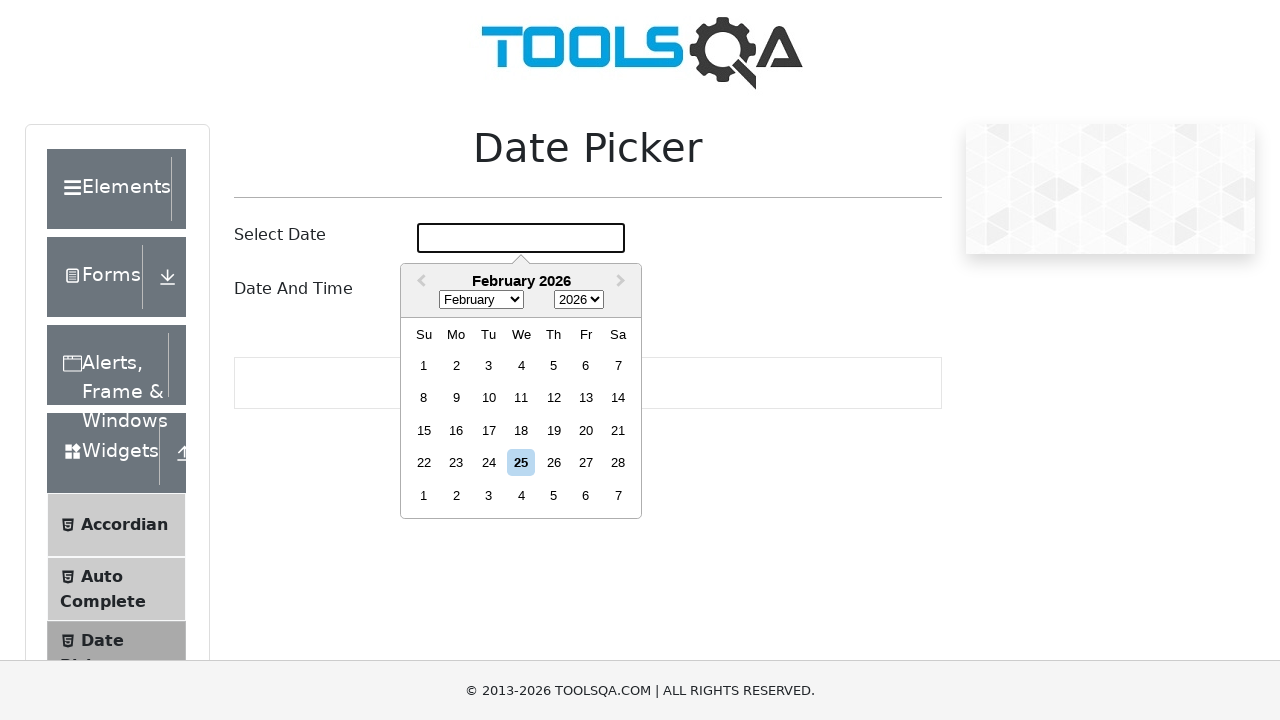

Entered new date '01/01/1000' in date picker on #datePickerMonthYearInput
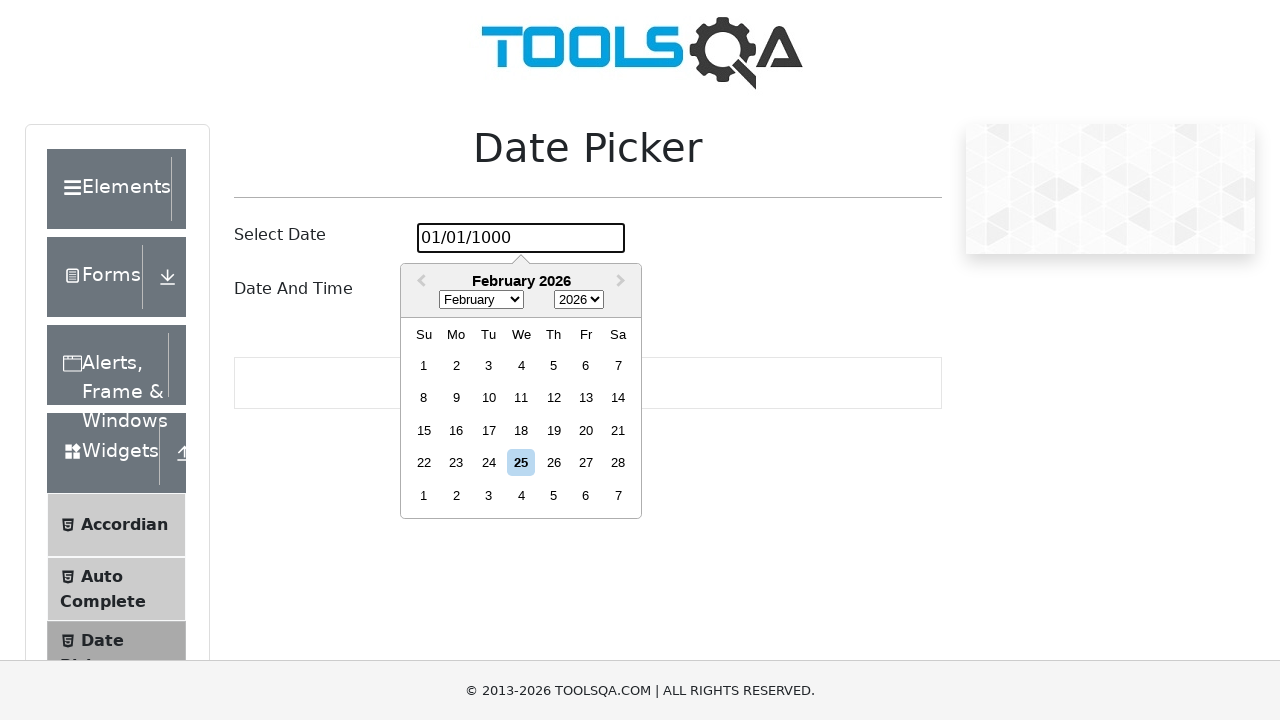

Pressed Enter to confirm date selection on #datePickerMonthYearInput
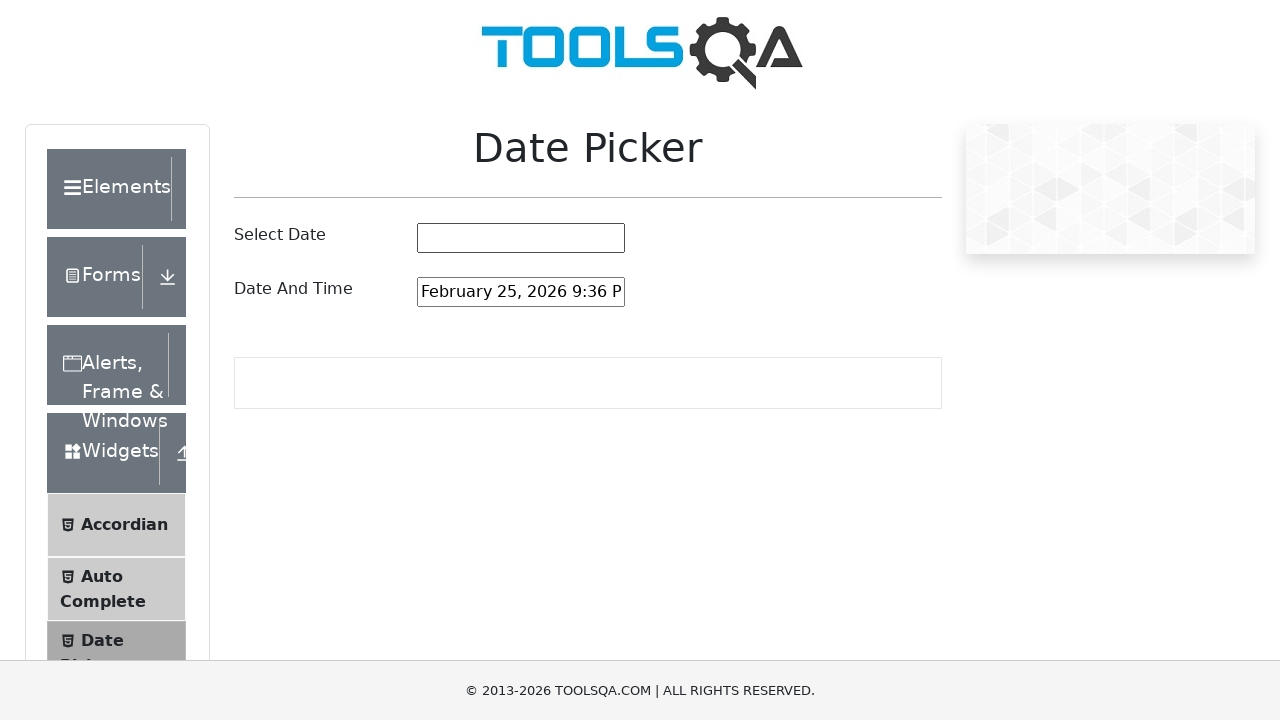

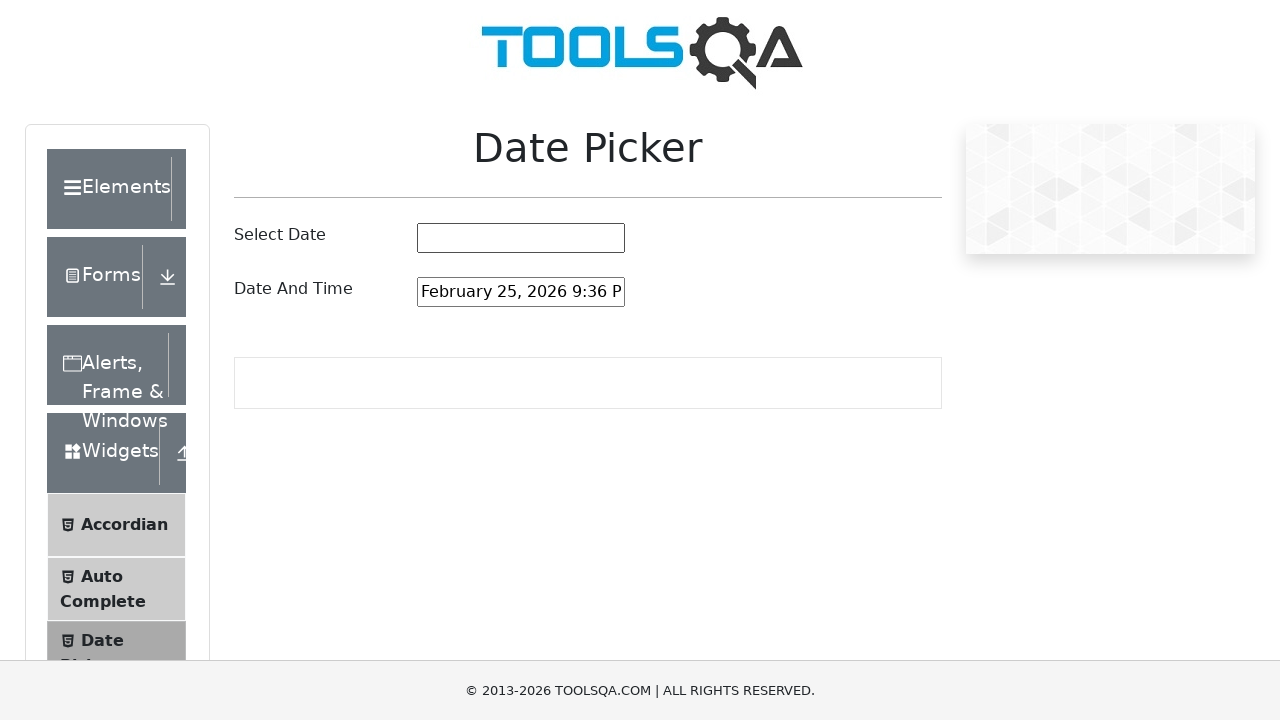